Tests that the complete all checkbox updates state when individual items are completed or cleared

Starting URL: https://demo.playwright.dev/todomvc

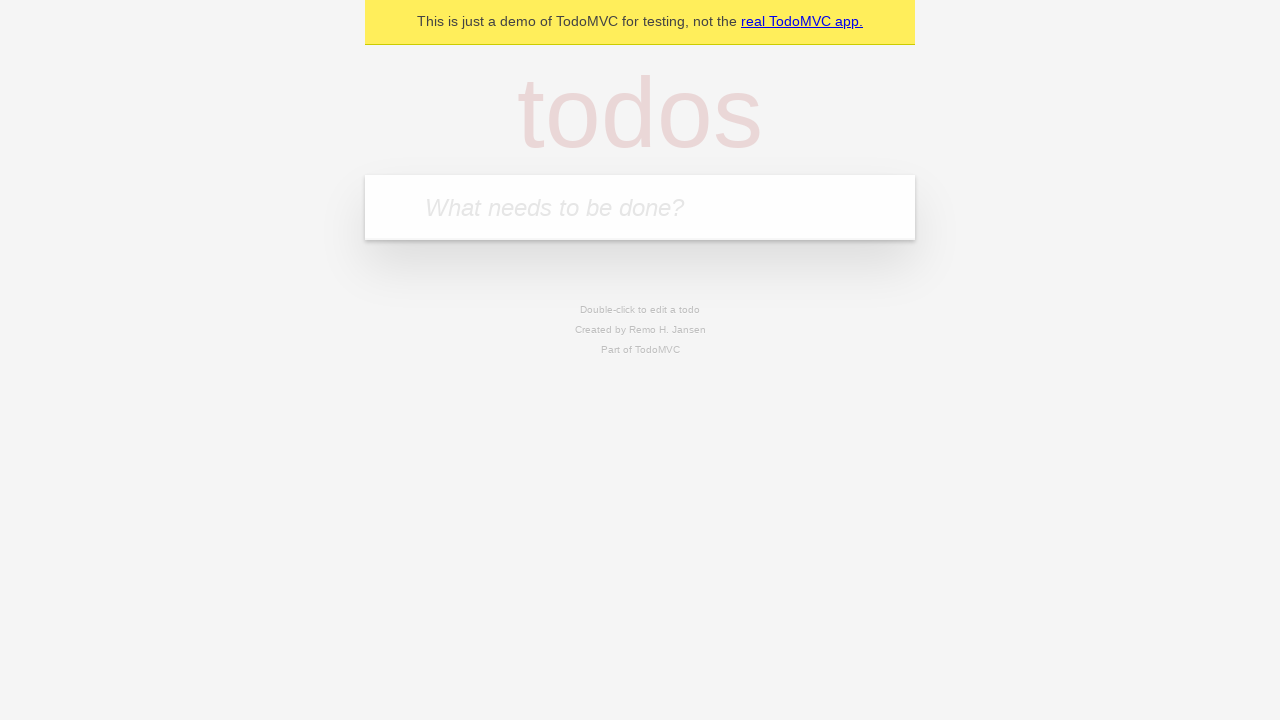

Filled new todo field with 'buy some cheese' on internal:attr=[placeholder="What needs to be done?"i]
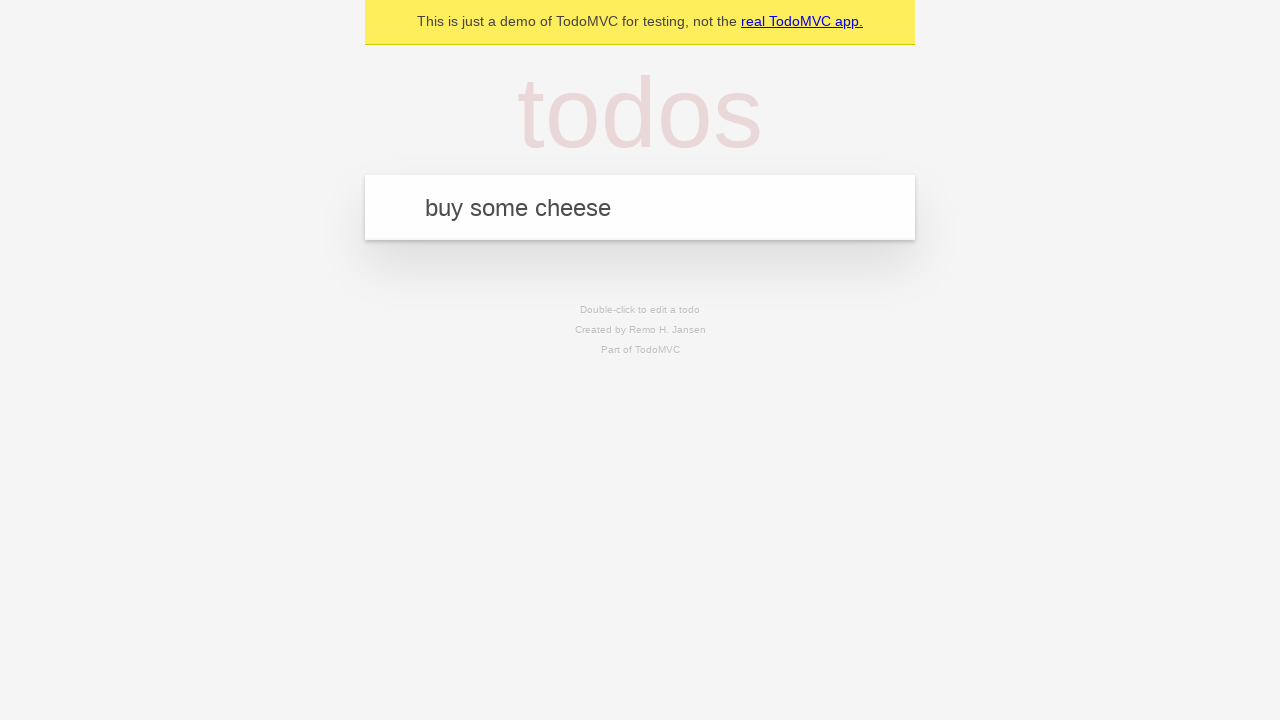

Pressed Enter to add 'buy some cheese' to the todo list on internal:attr=[placeholder="What needs to be done?"i]
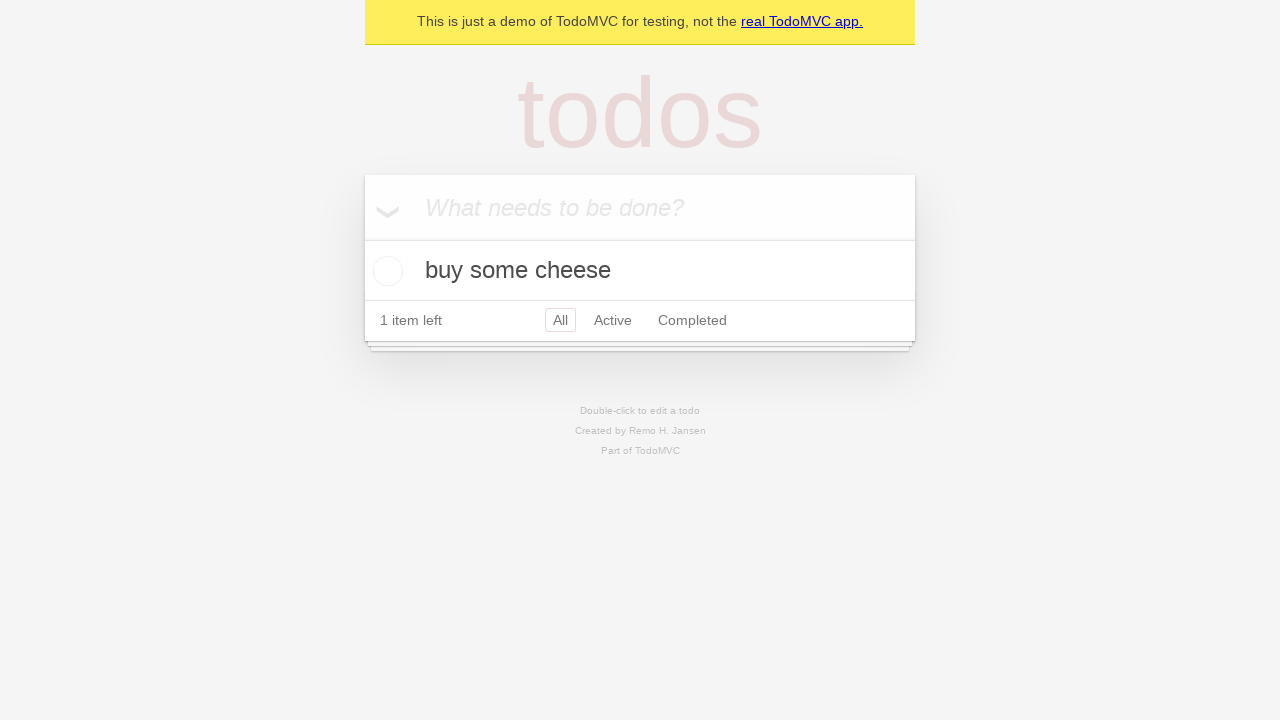

Filled new todo field with 'feed the cat' on internal:attr=[placeholder="What needs to be done?"i]
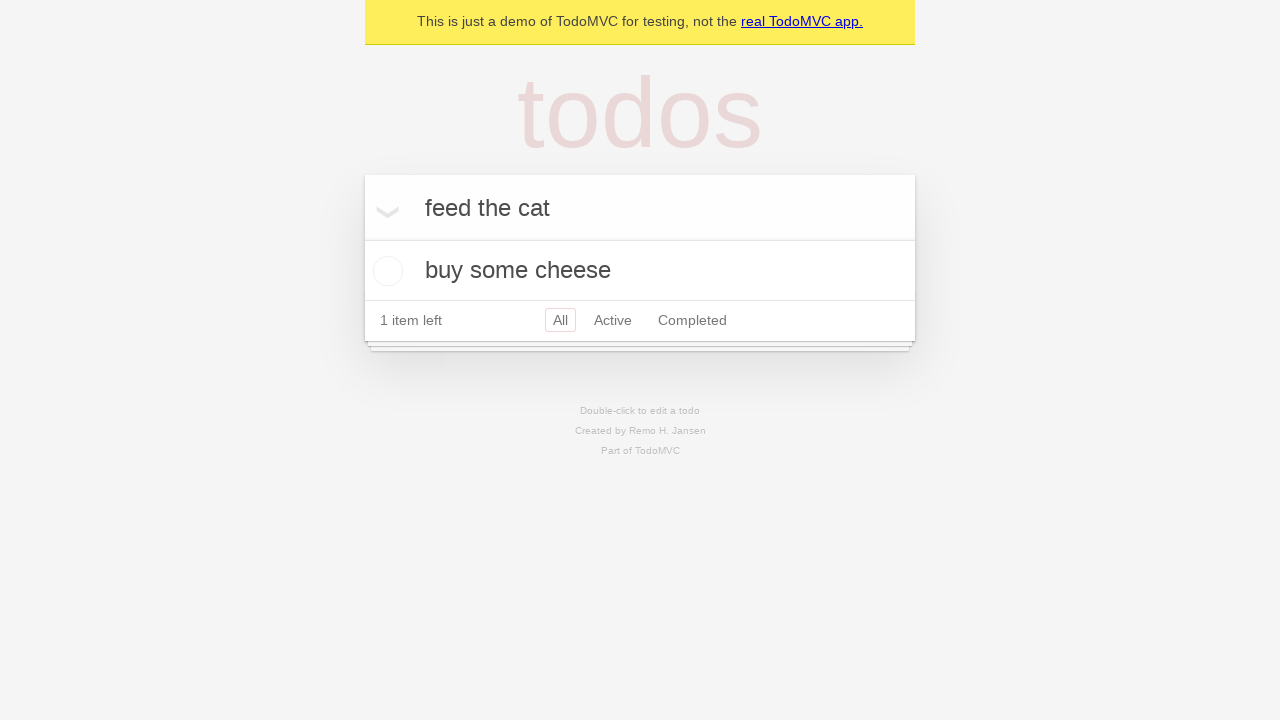

Pressed Enter to add 'feed the cat' to the todo list on internal:attr=[placeholder="What needs to be done?"i]
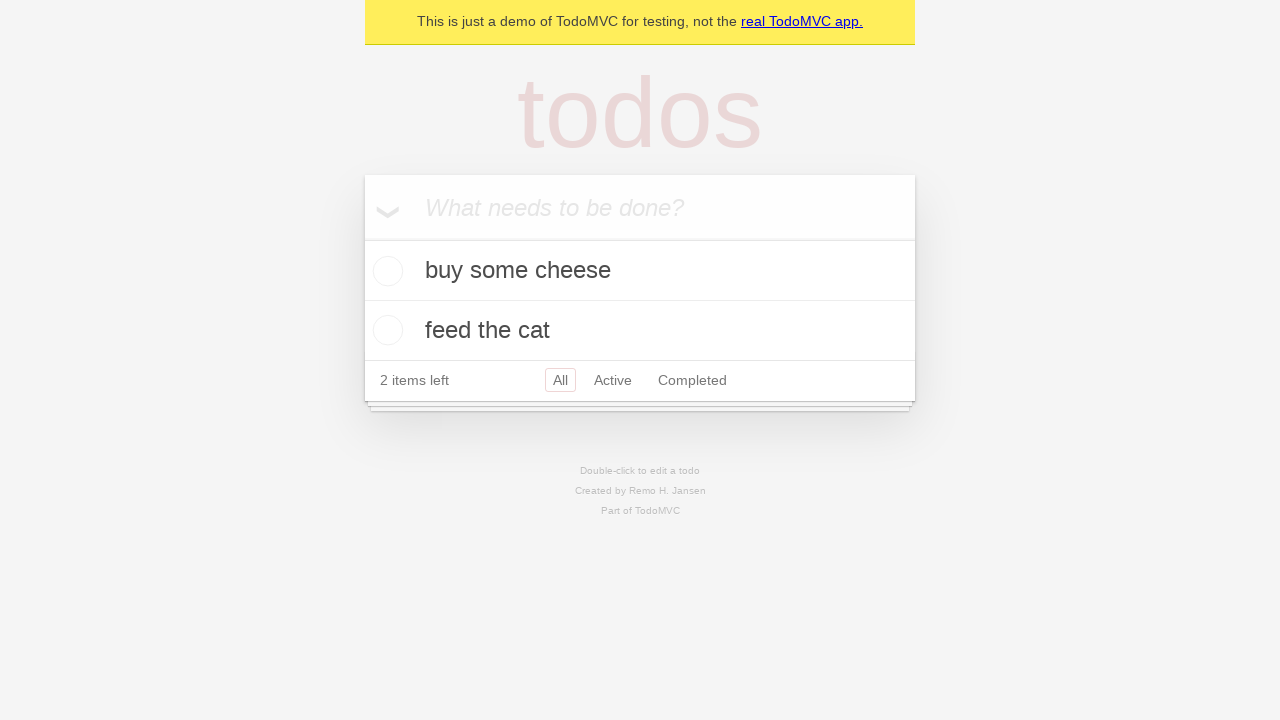

Filled new todo field with 'book a doctors appointment' on internal:attr=[placeholder="What needs to be done?"i]
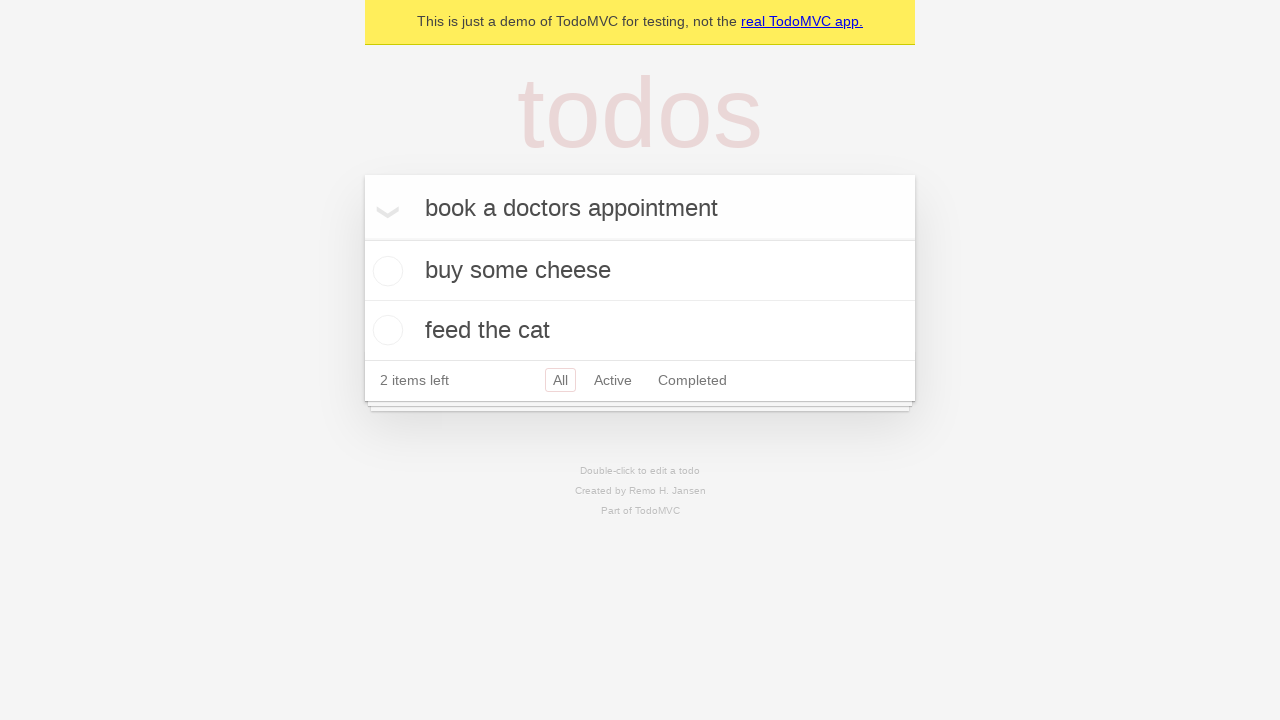

Pressed Enter to add 'book a doctors appointment' to the todo list on internal:attr=[placeholder="What needs to be done?"i]
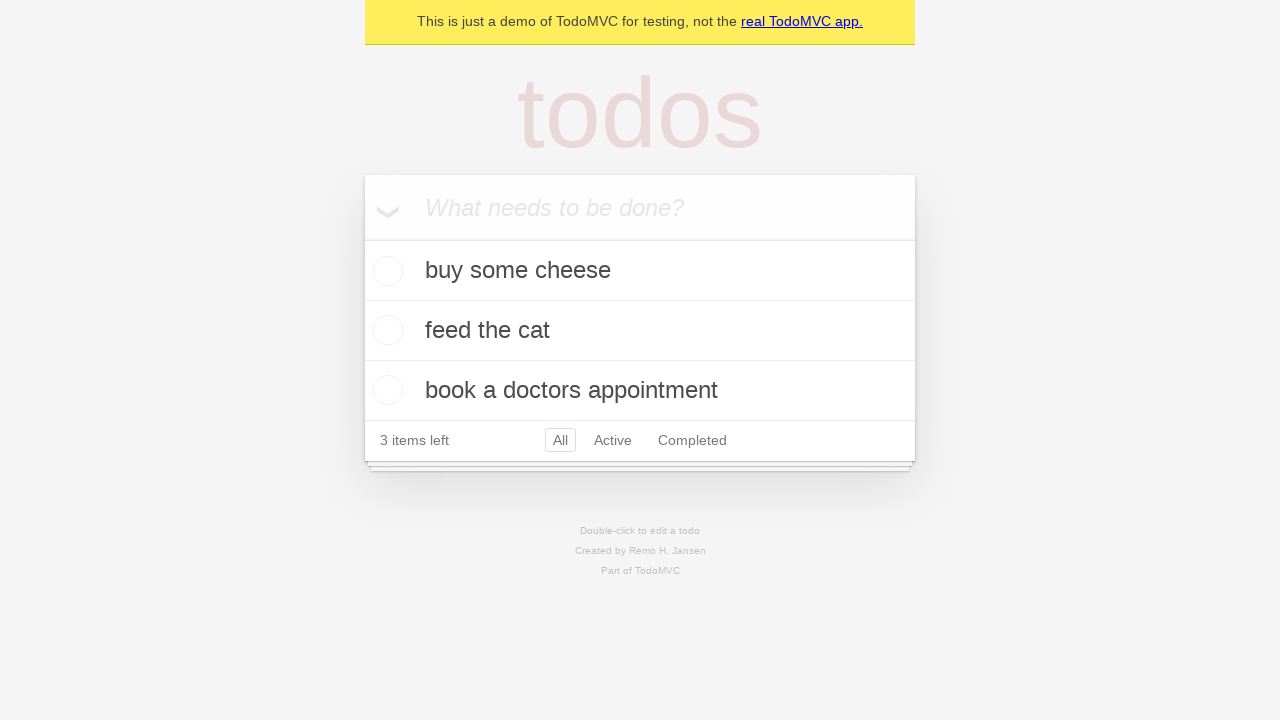

Checked the 'Mark all as complete' toggle at (362, 238) on internal:label="Mark all as complete"i
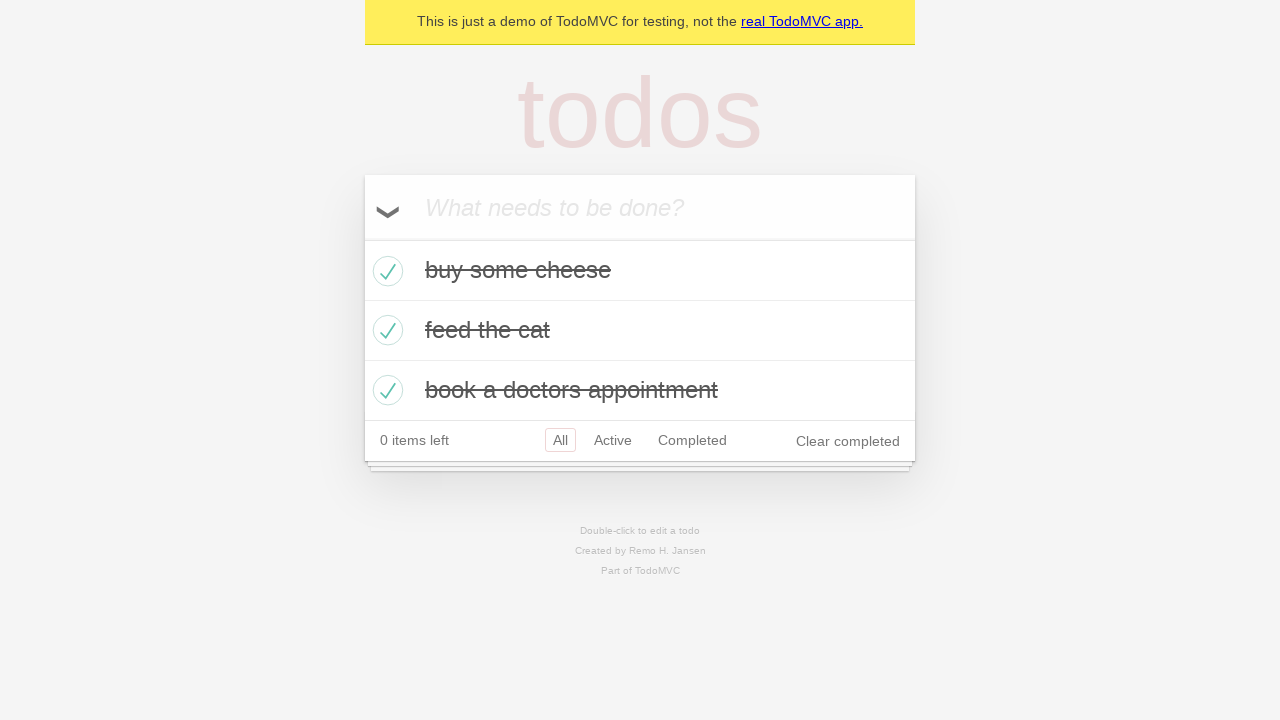

Unchecked the first todo item at (385, 271) on internal:testid=[data-testid="todo-item"s] >> nth=0 >> internal:role=checkbox
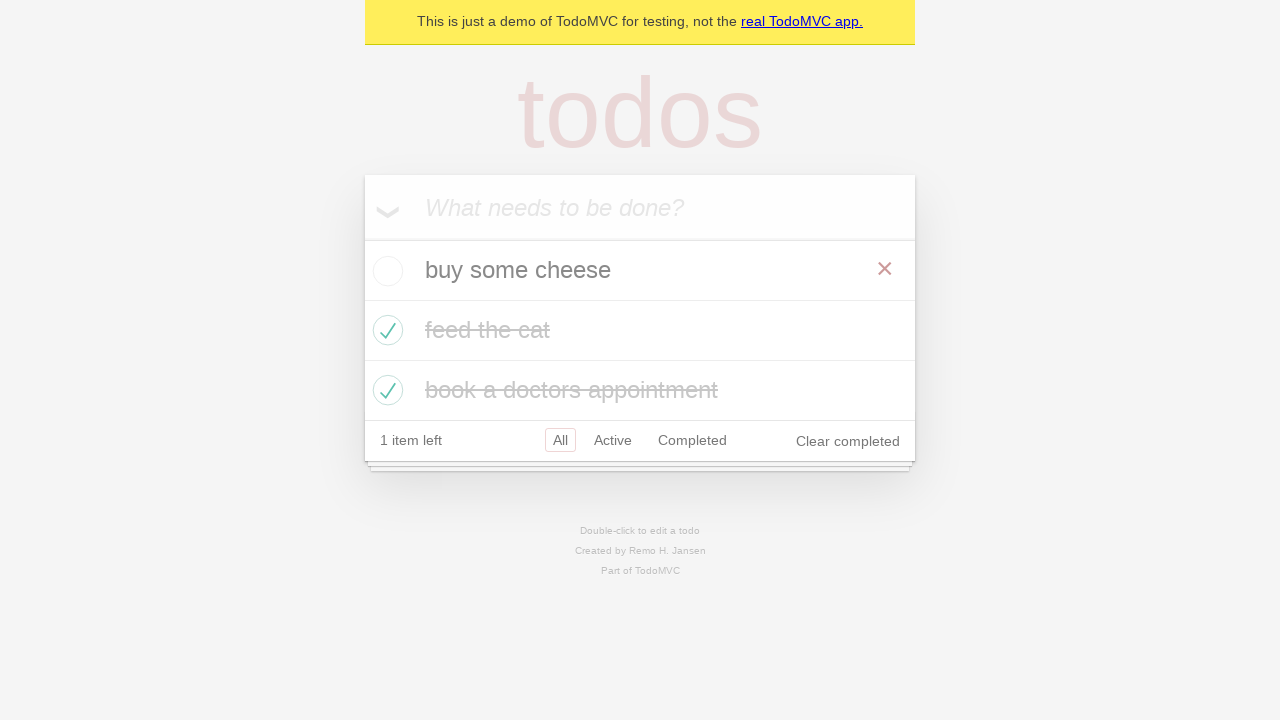

Rechecked the first todo item at (385, 271) on internal:testid=[data-testid="todo-item"s] >> nth=0 >> internal:role=checkbox
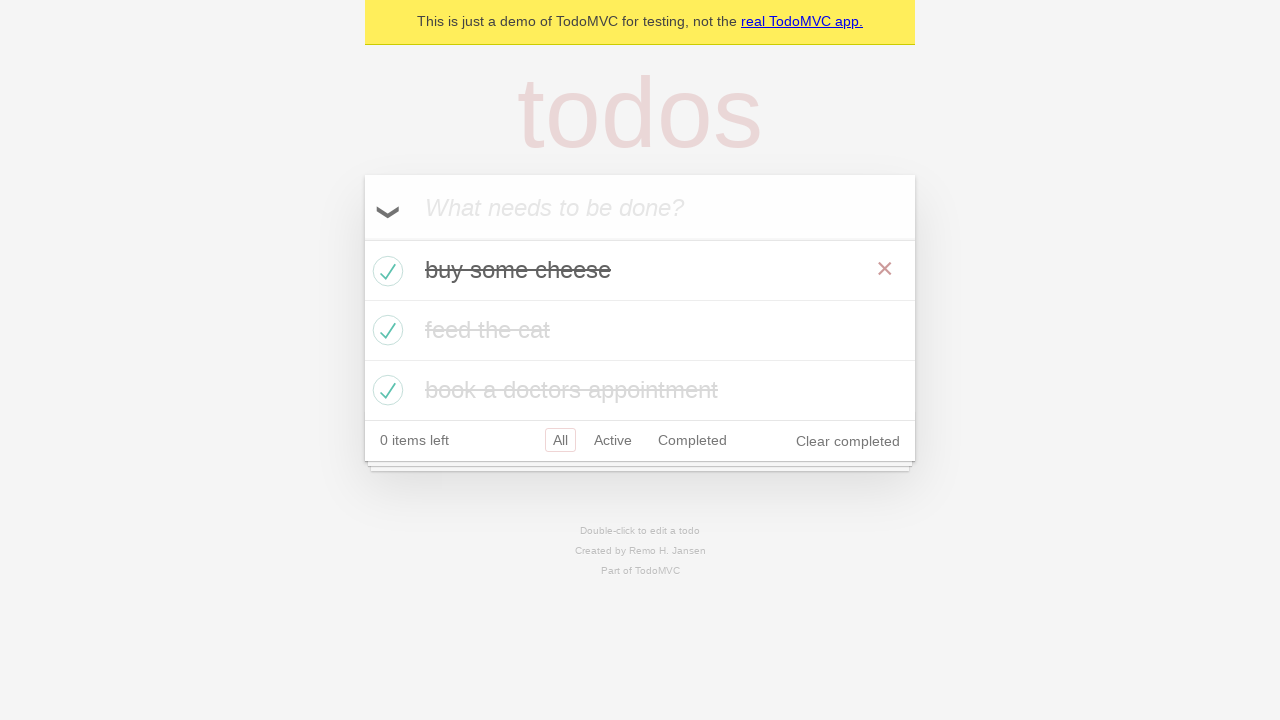

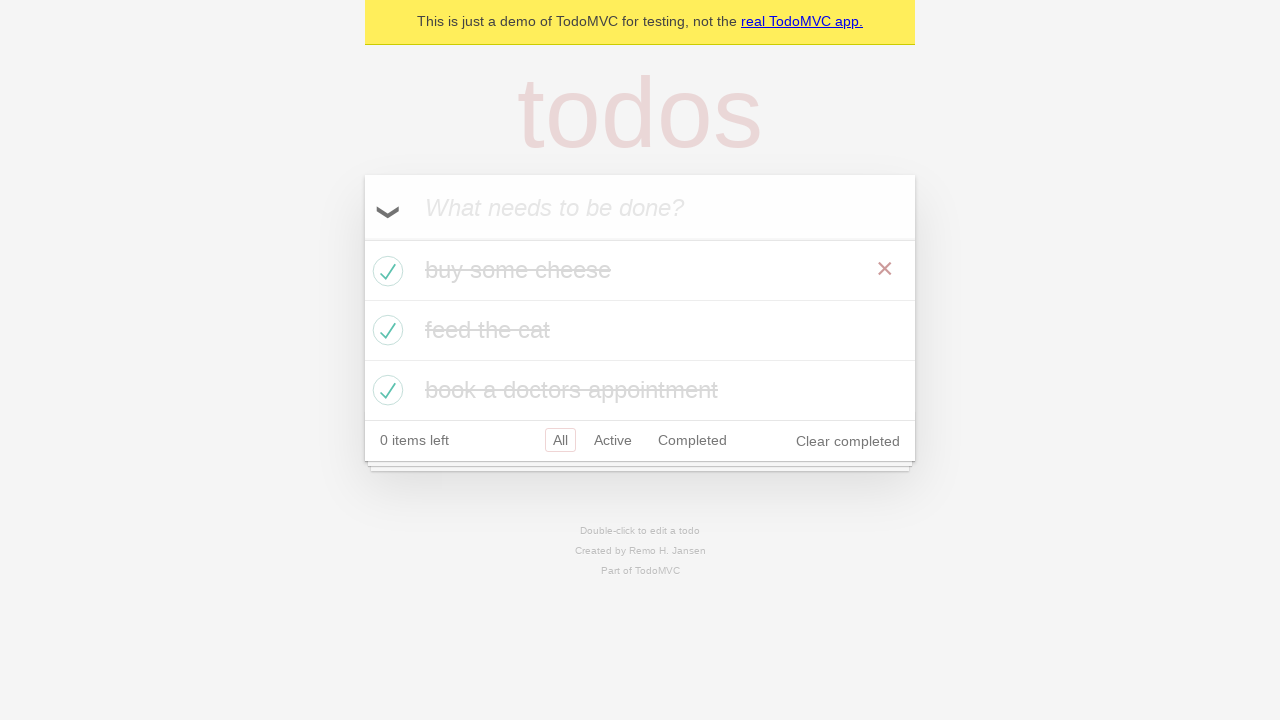